Tests dropdown selection functionality on a registration form by selecting values from Skills, Country, and Religion dropdown menus

Starting URL: https://grotechminds.com/registration/

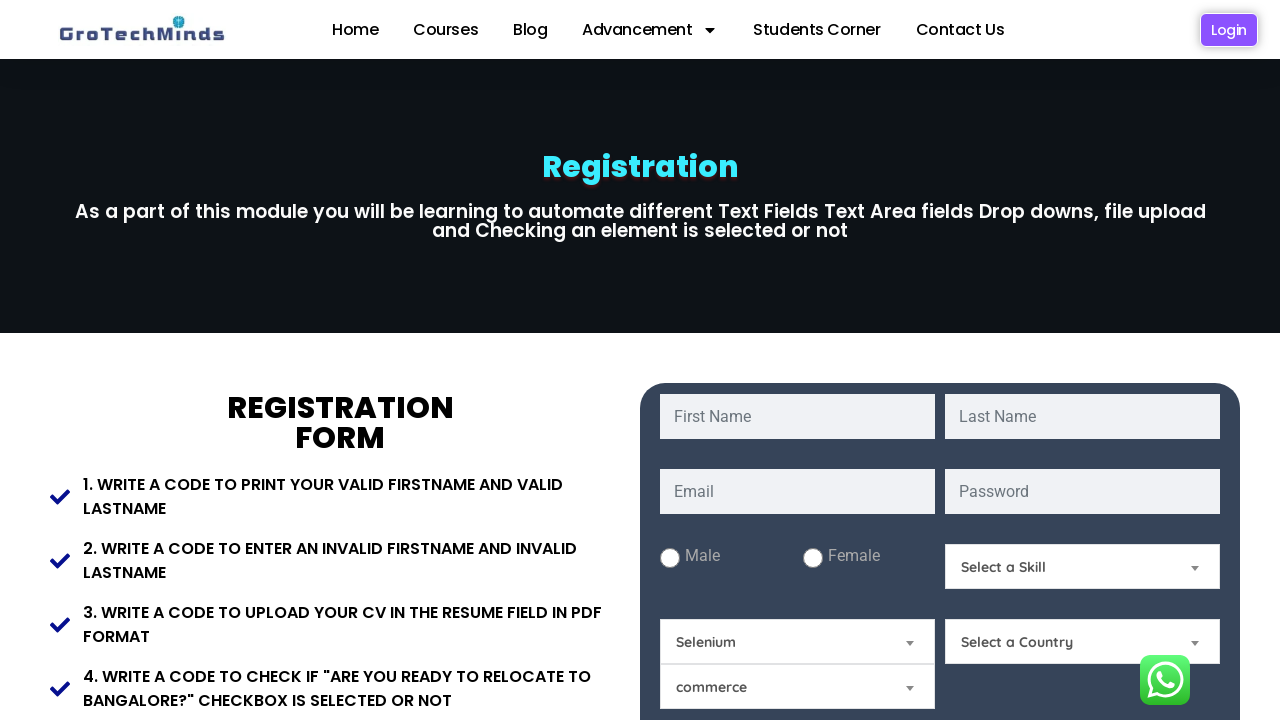

Selected 'Technical Skills' from the Skills dropdown on select[name='Skills']
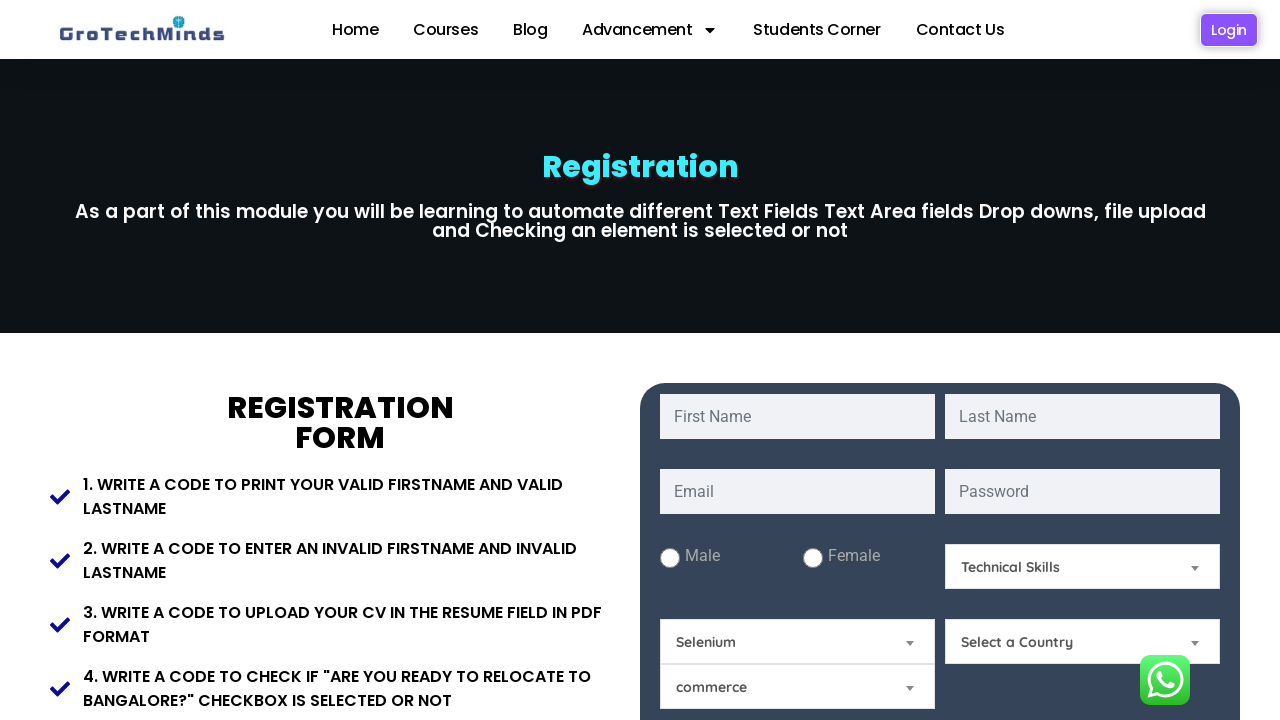

Selected 'Combodia' from the Country dropdown on select#Country
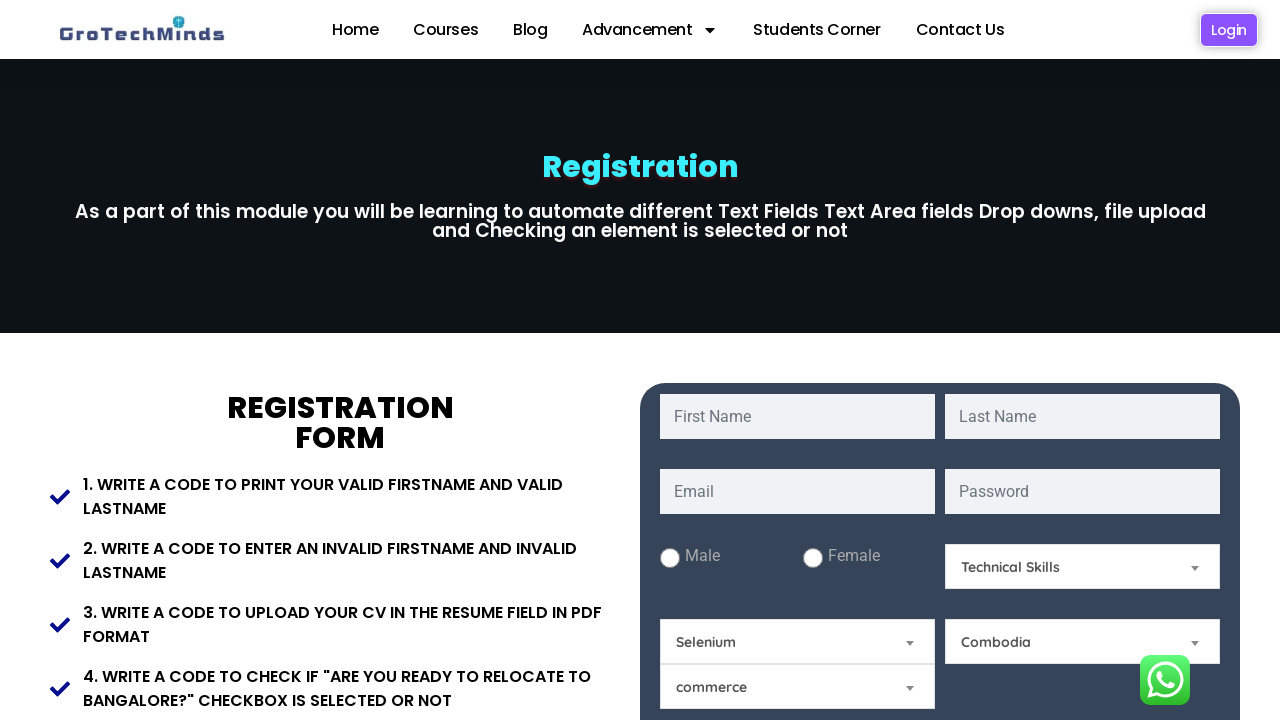

Selected 'Parsis' from the Religion dropdown on select[name='Relegion']
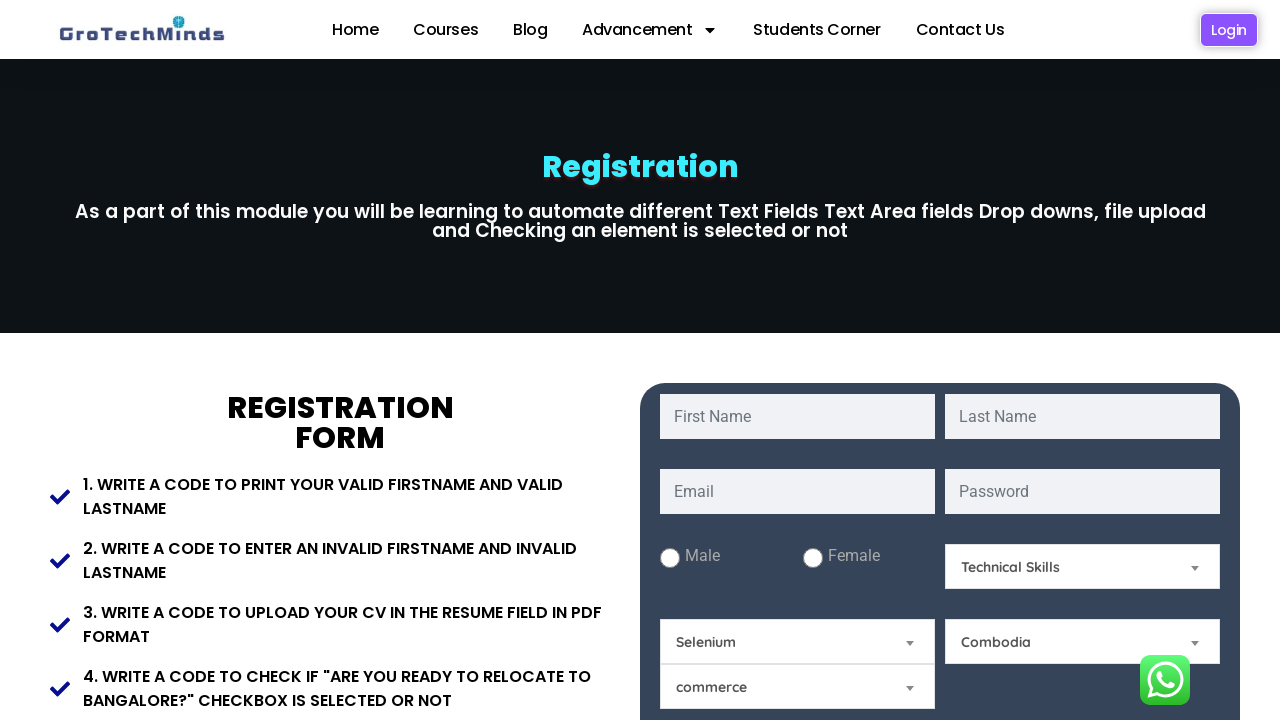

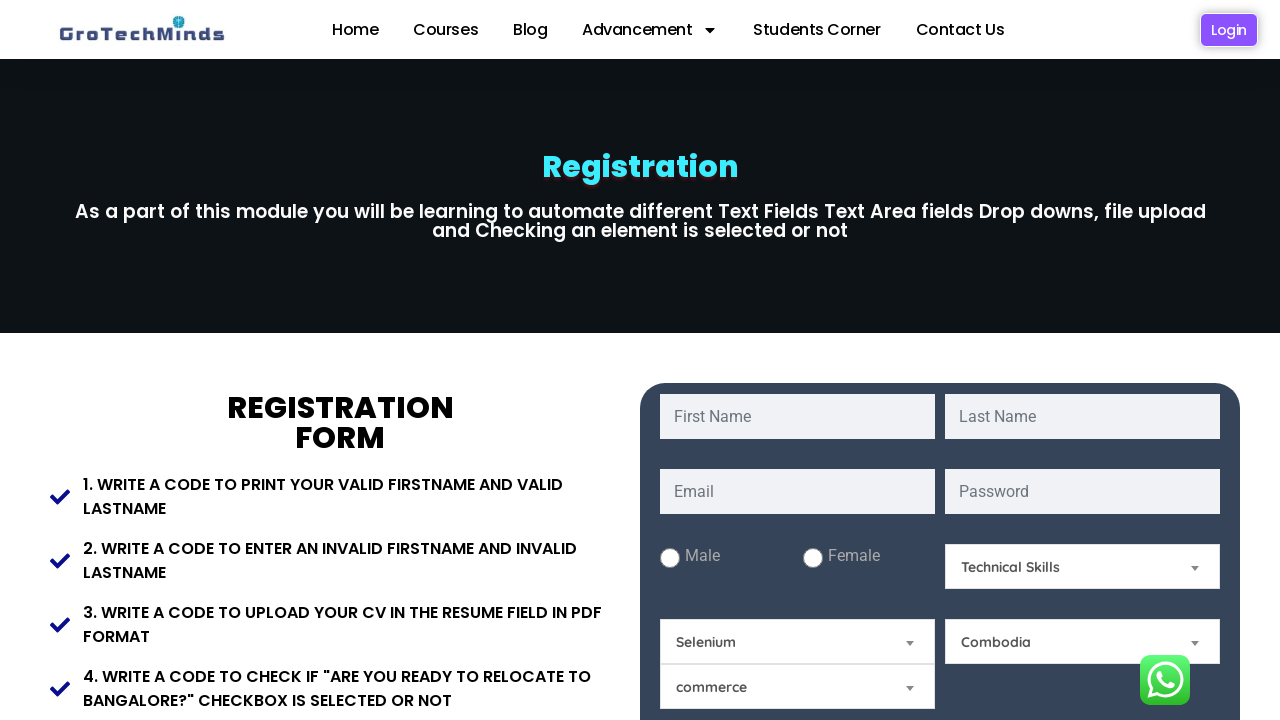